Tests page assertions on the Demoblaze store homepage by verifying the page title, URL, and visibility of a specific element using soft assertions.

Starting URL: https://demoblaze.com/

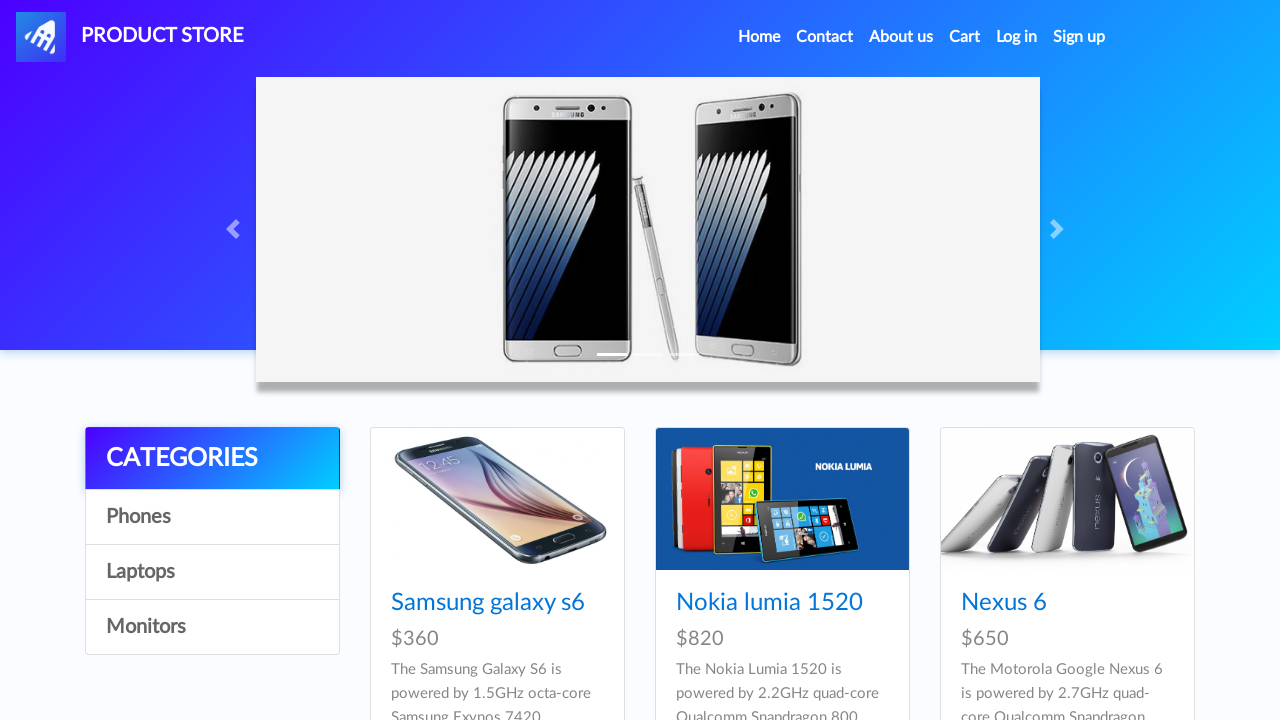

Verified page title contains 'STORE'
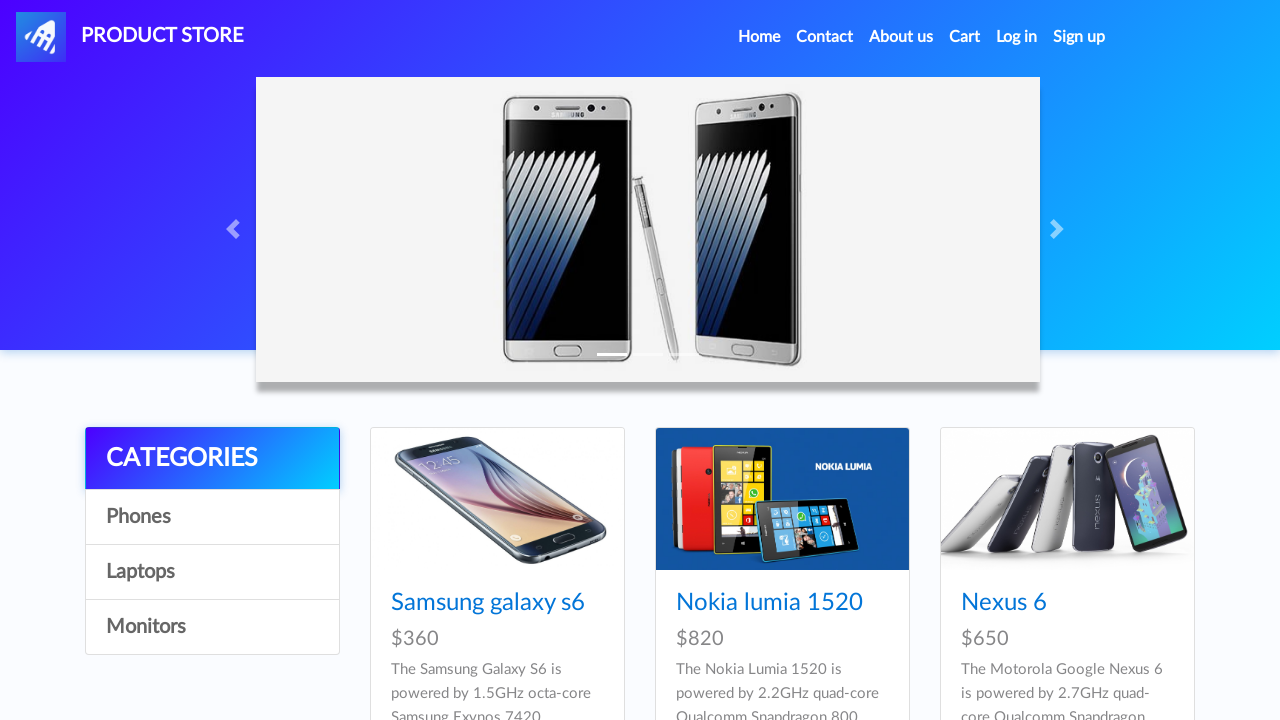

Verified page URL is https://demoblaze.com/
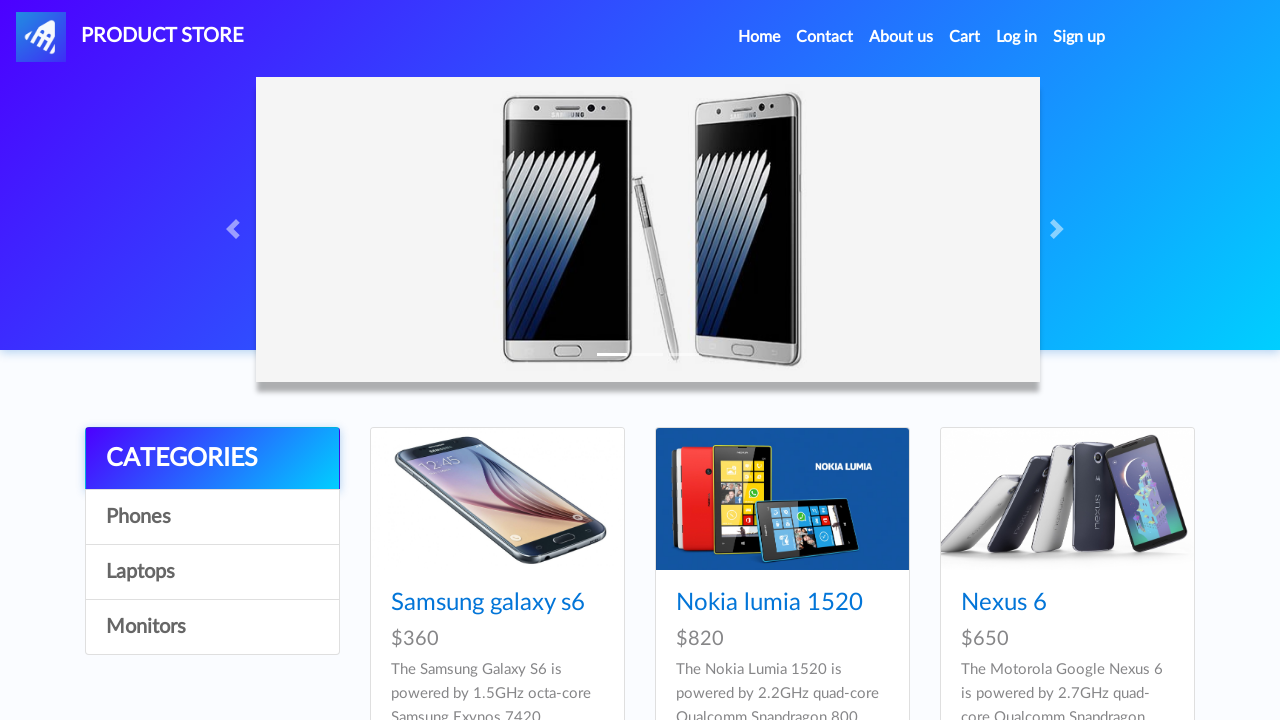

Verified element with XPath //div[@id='contcont']//a[2] is visible
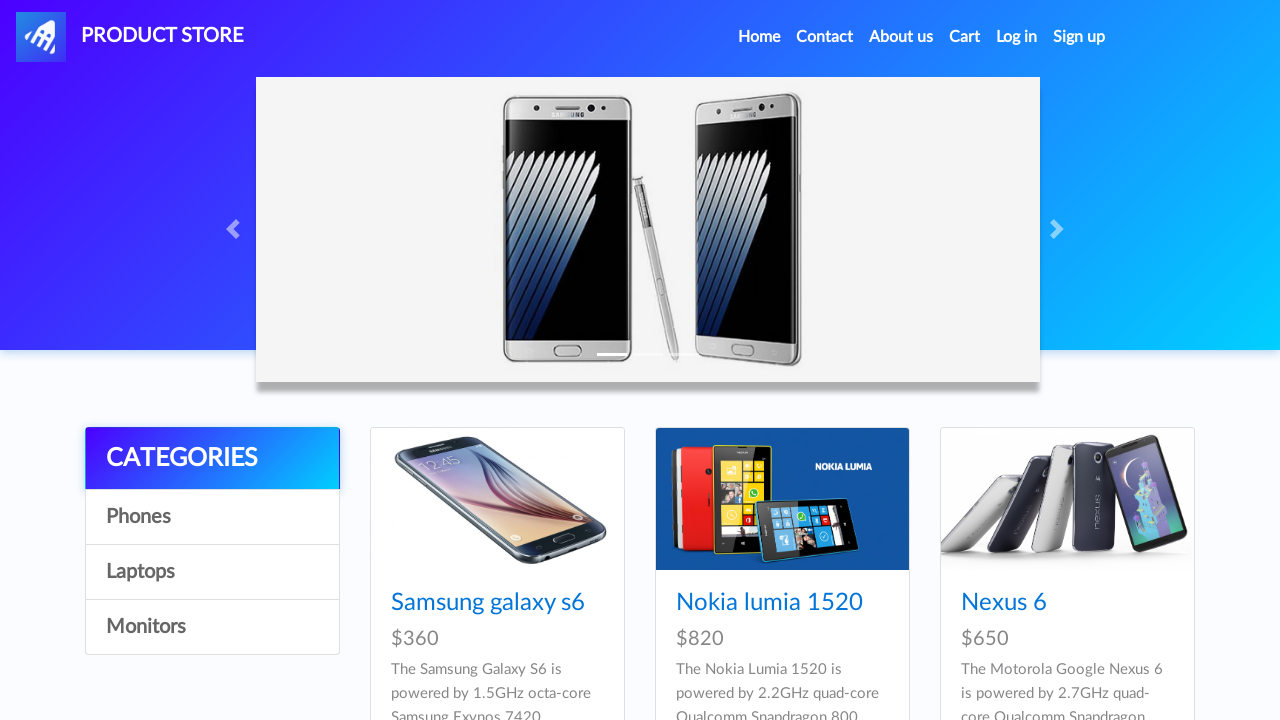

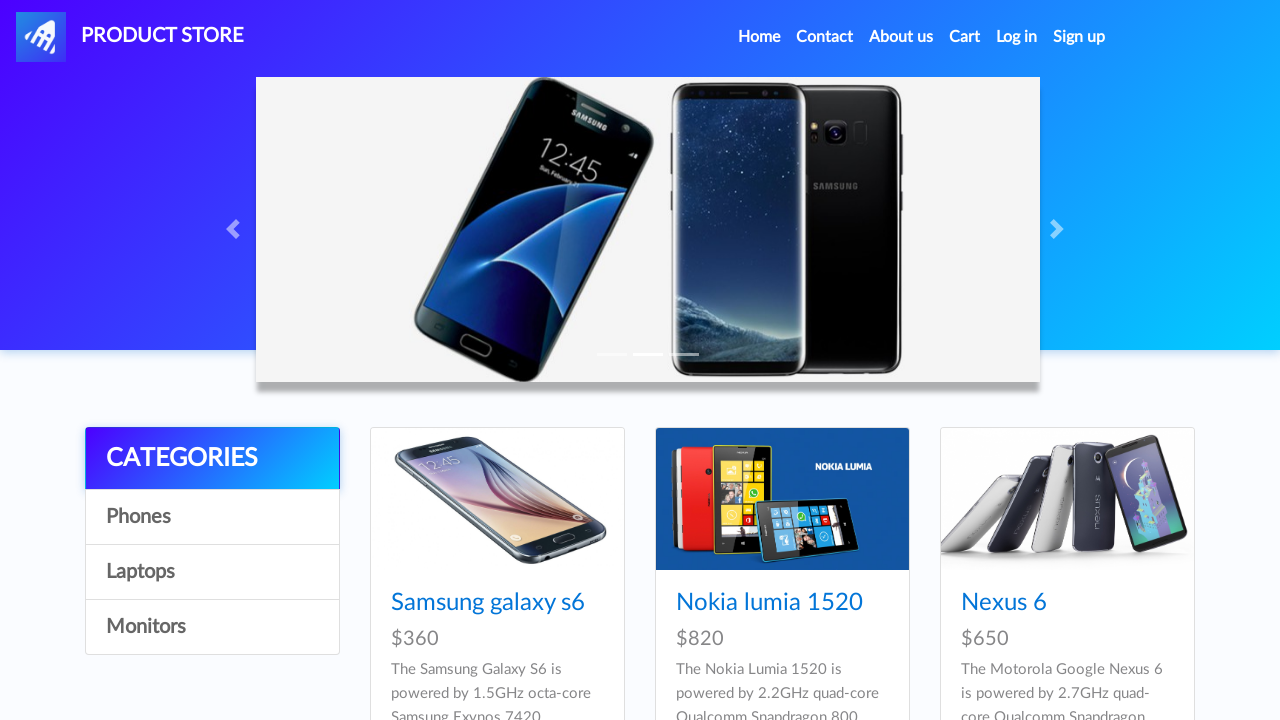